Navigates to a GitHub user profile page and verifies the username is displayed correctly in the profile nickname element

Starting URL: https://github.com/izzyjr

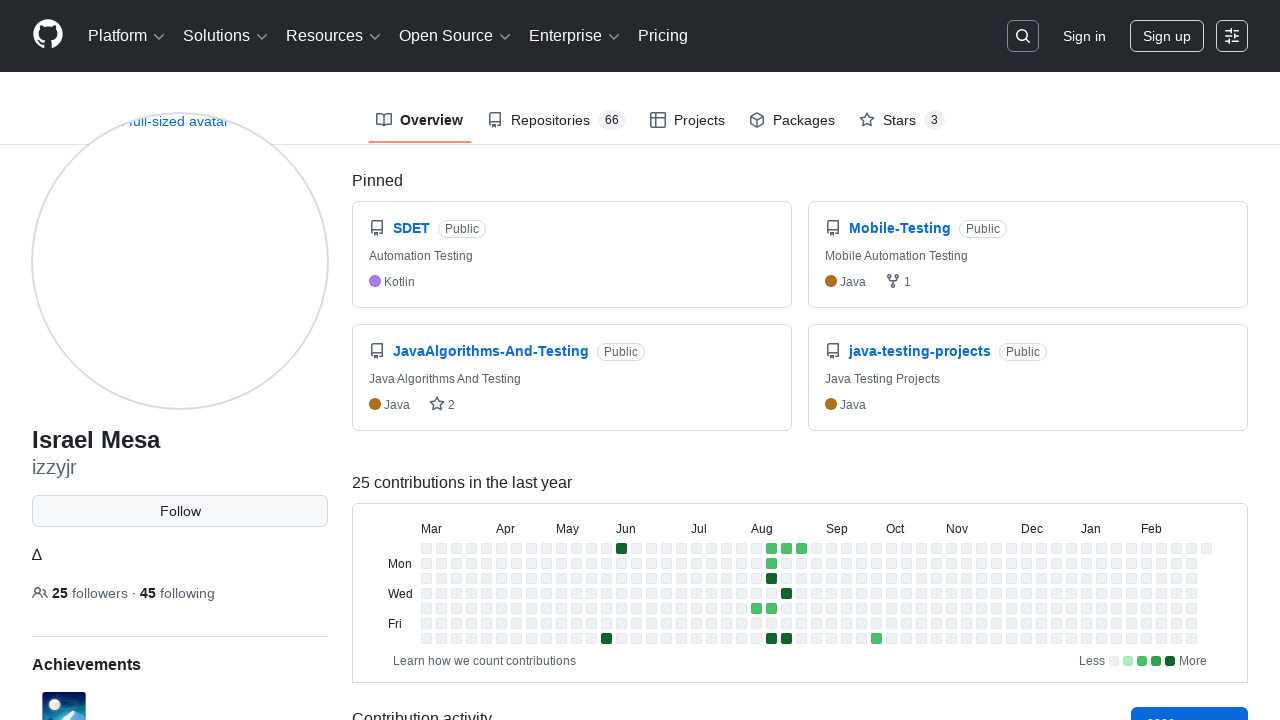

Navigated to GitHub user profile for izzyjr
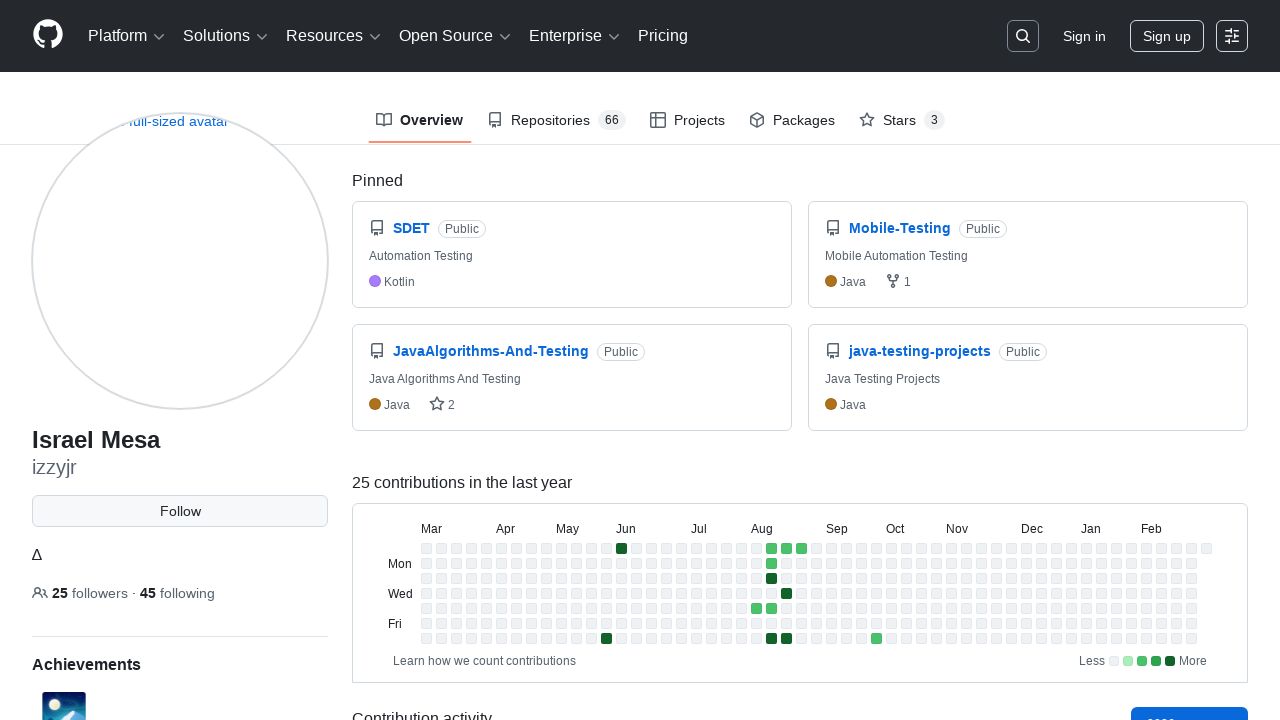

Username element (.p-nickname) is present and visible
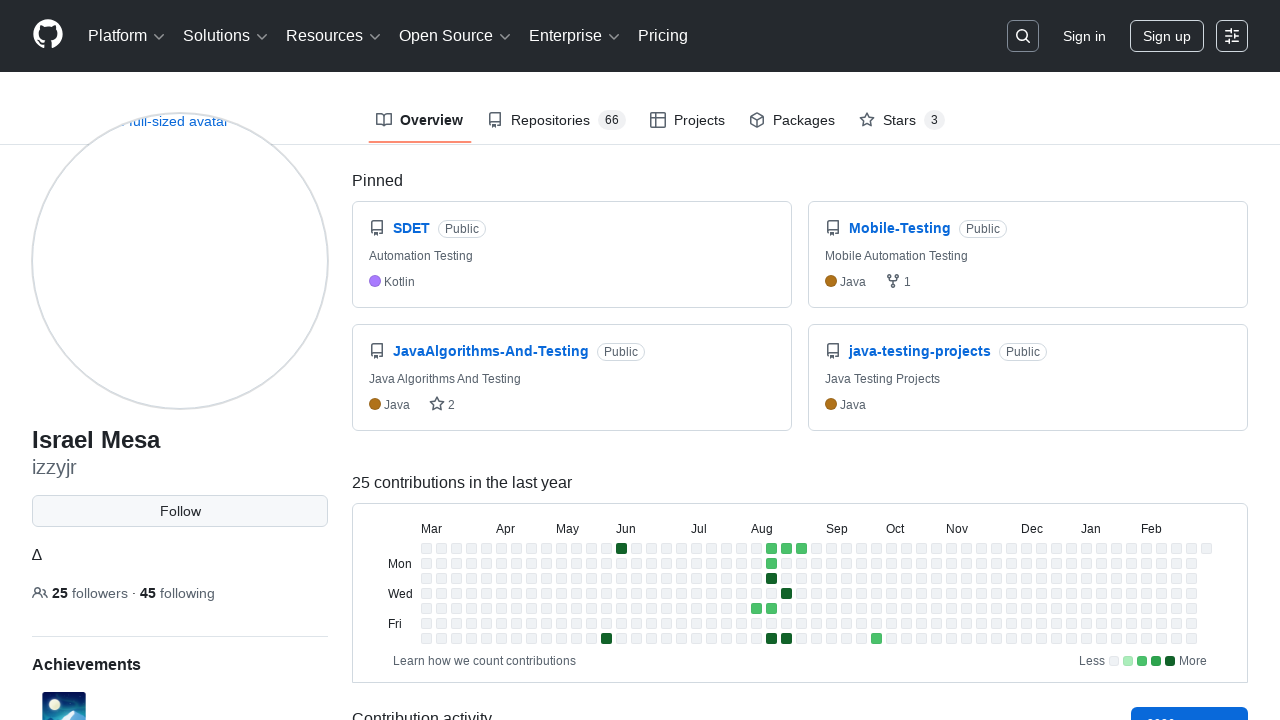

Retrieved username text content: 'izzyjr'
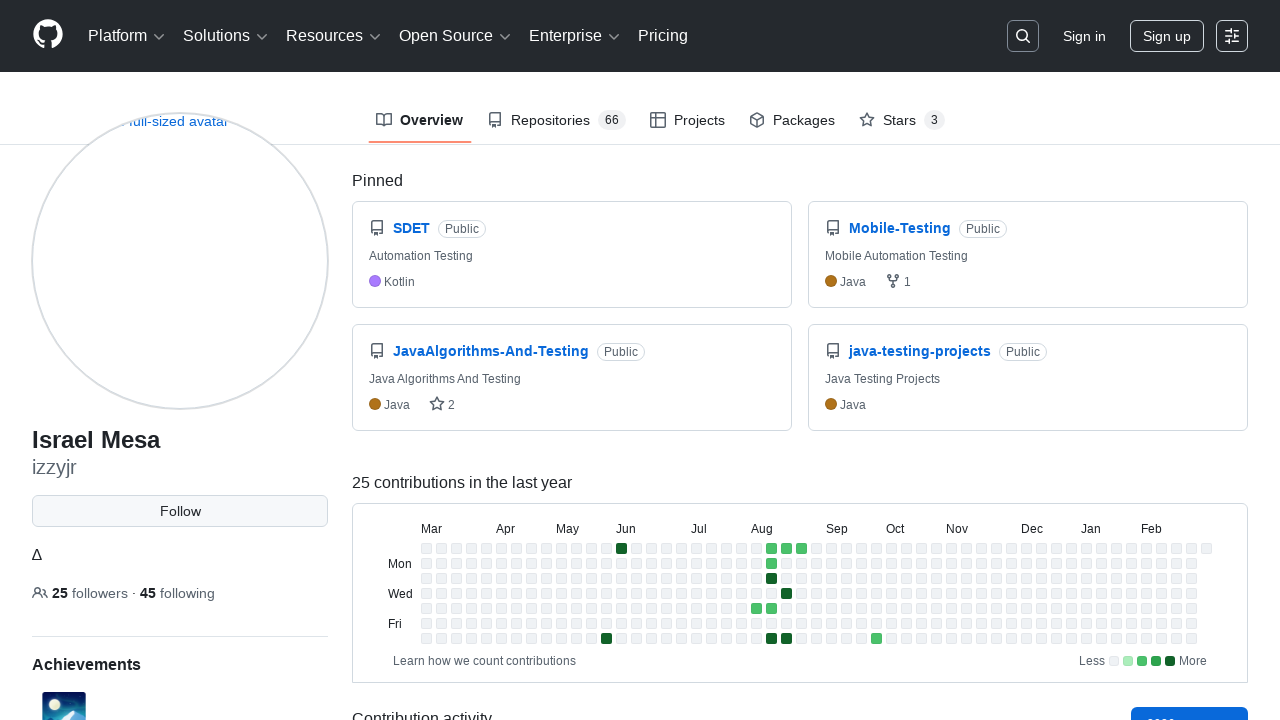

Verified username 'izzyjr' matches expected value on overview tab
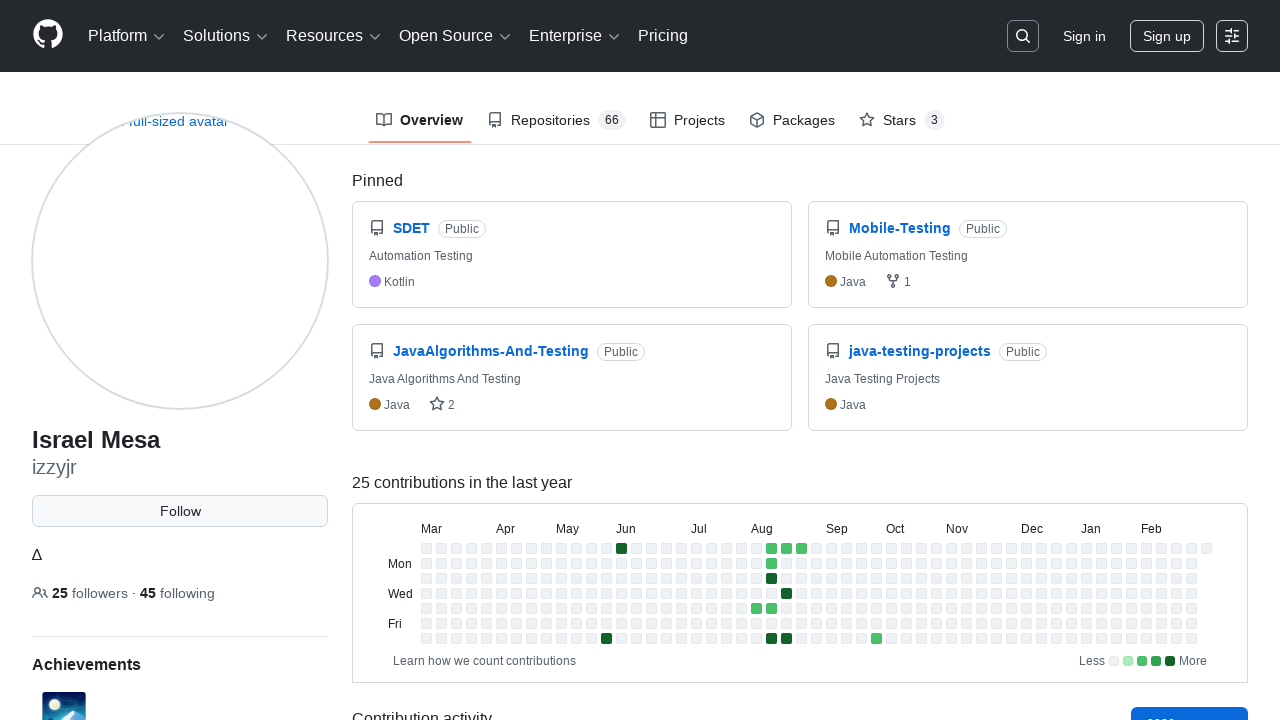

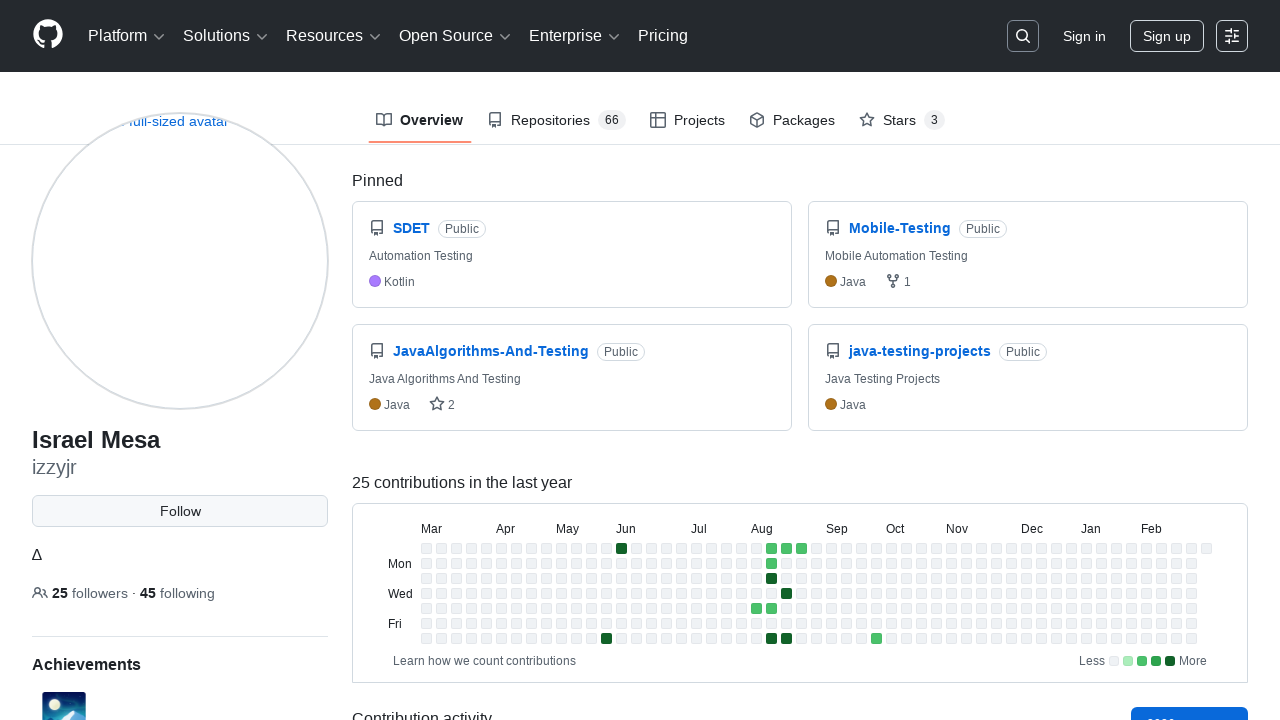